Tests editing a todo item by double-clicking, filling new text, and pressing Enter

Starting URL: https://demo.playwright.dev/todomvc

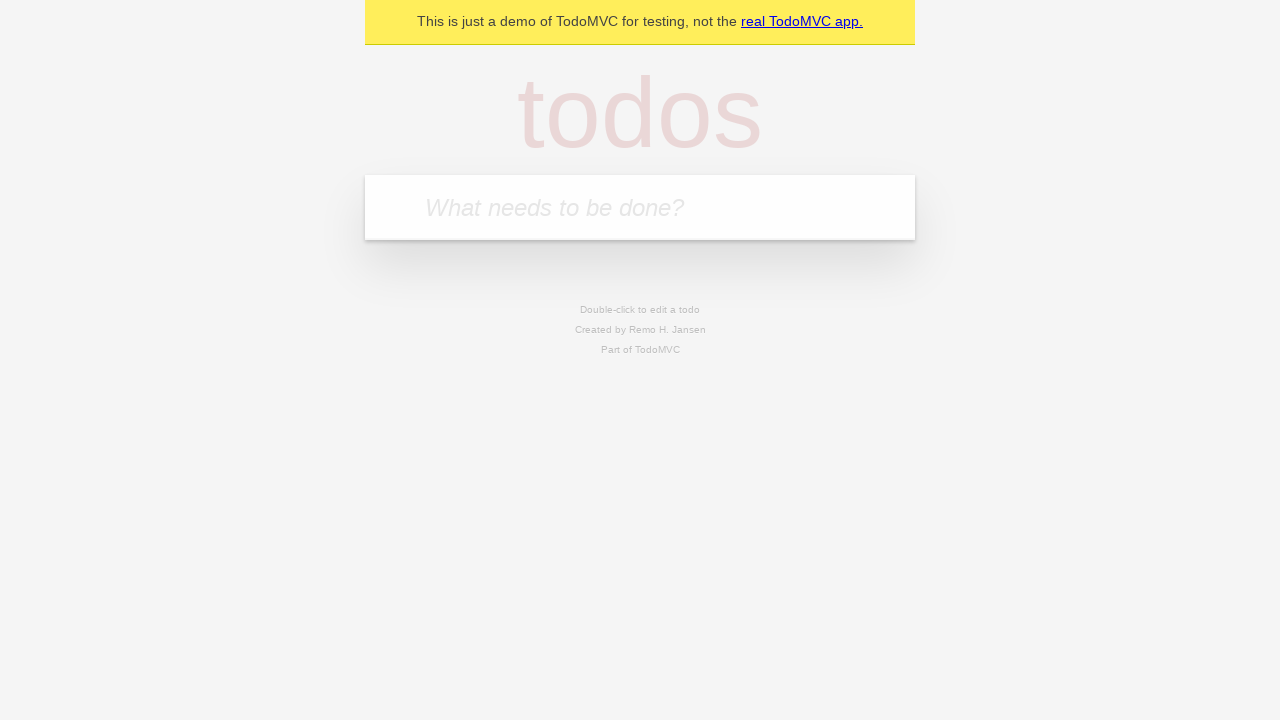

Filled new todo input field with 'buy some cheese' on internal:attr=[placeholder="What needs to be done?"i]
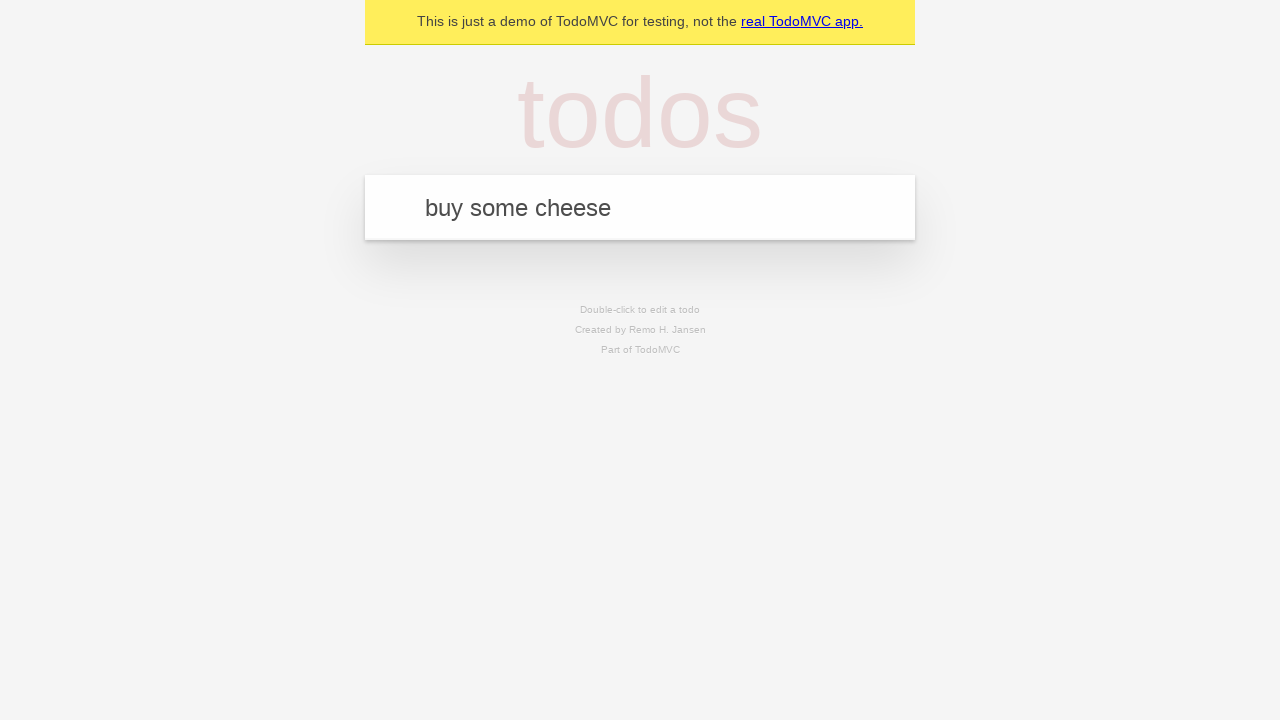

Pressed Enter to create todo item 'buy some cheese' on internal:attr=[placeholder="What needs to be done?"i]
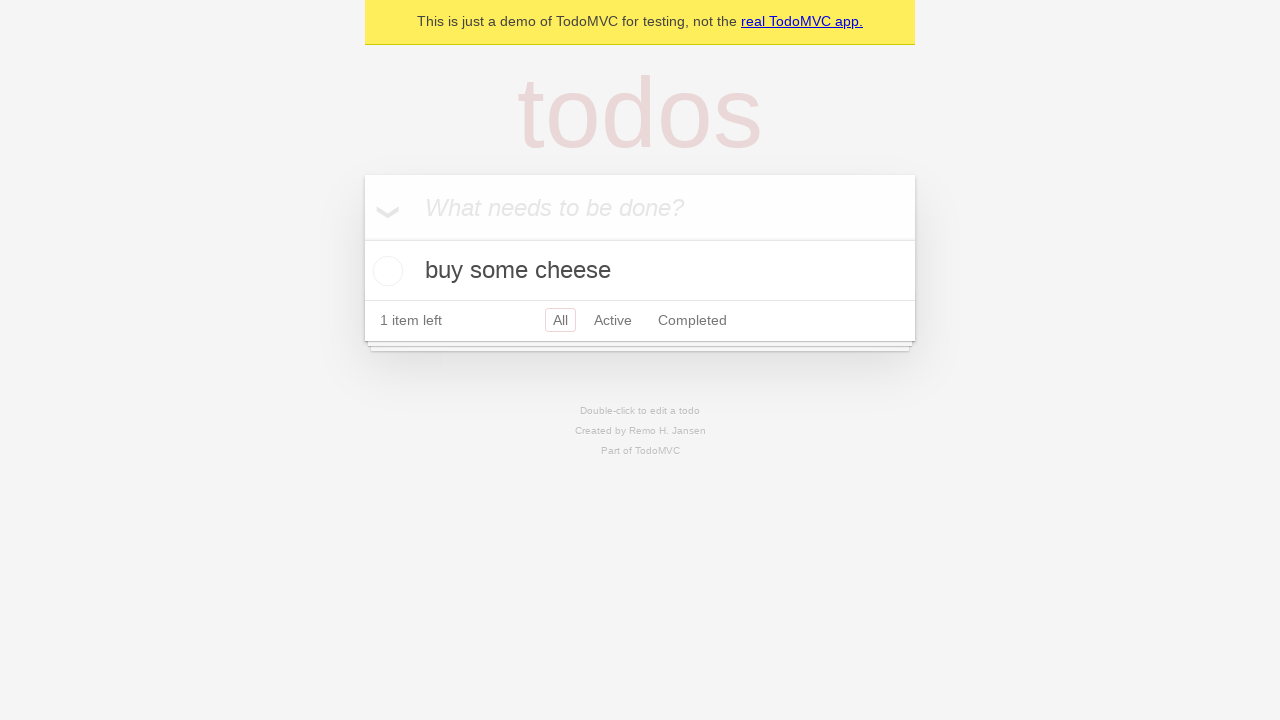

Filled new todo input field with 'feed the cat' on internal:attr=[placeholder="What needs to be done?"i]
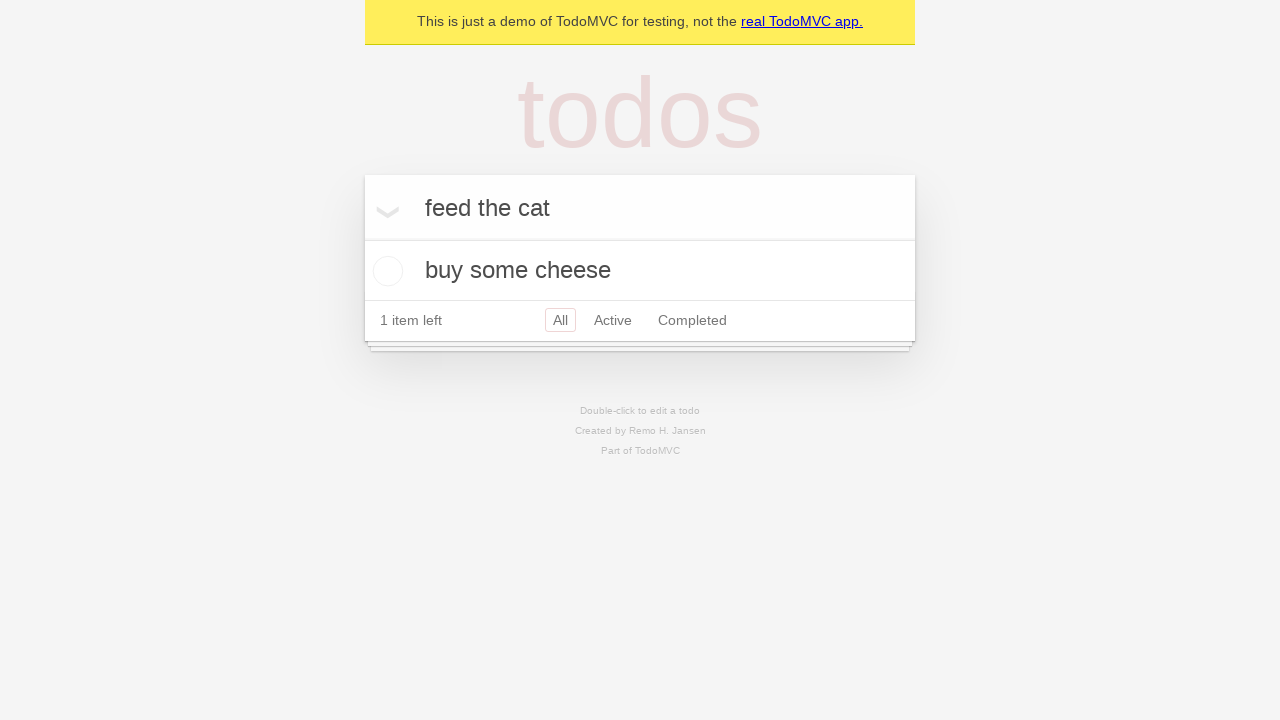

Pressed Enter to create todo item 'feed the cat' on internal:attr=[placeholder="What needs to be done?"i]
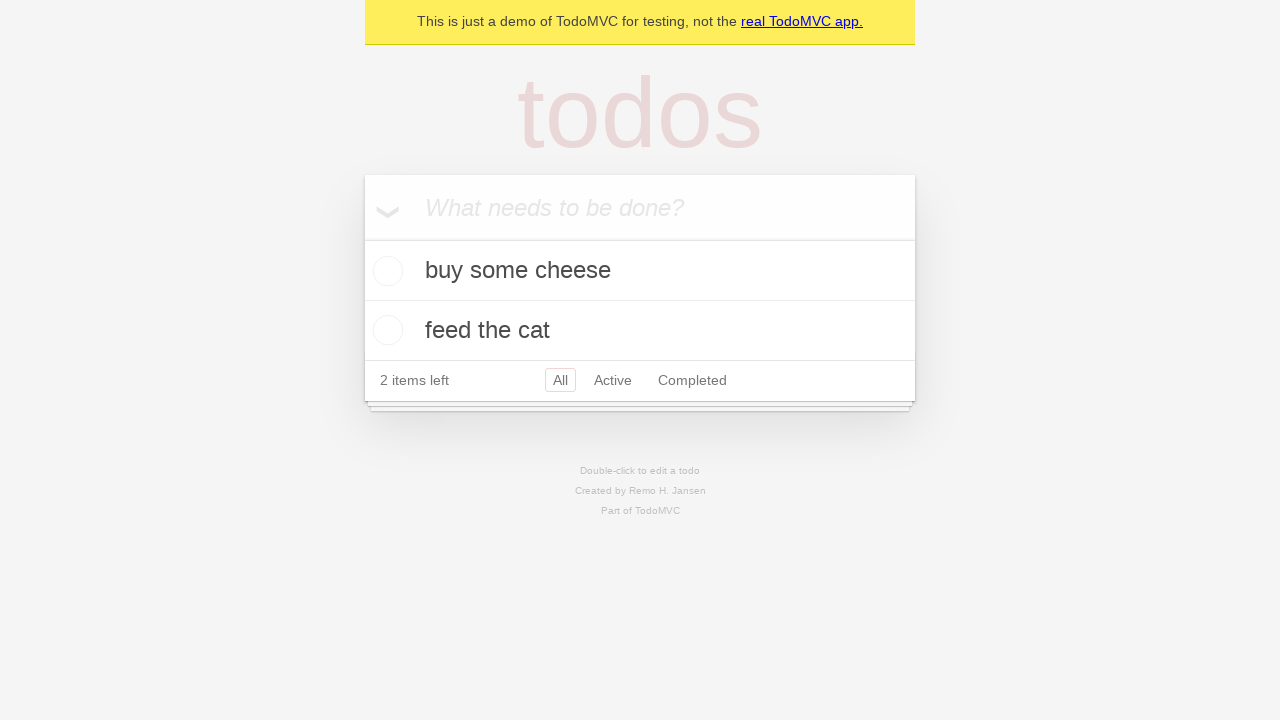

Filled new todo input field with 'book a doctors appointment' on internal:attr=[placeholder="What needs to be done?"i]
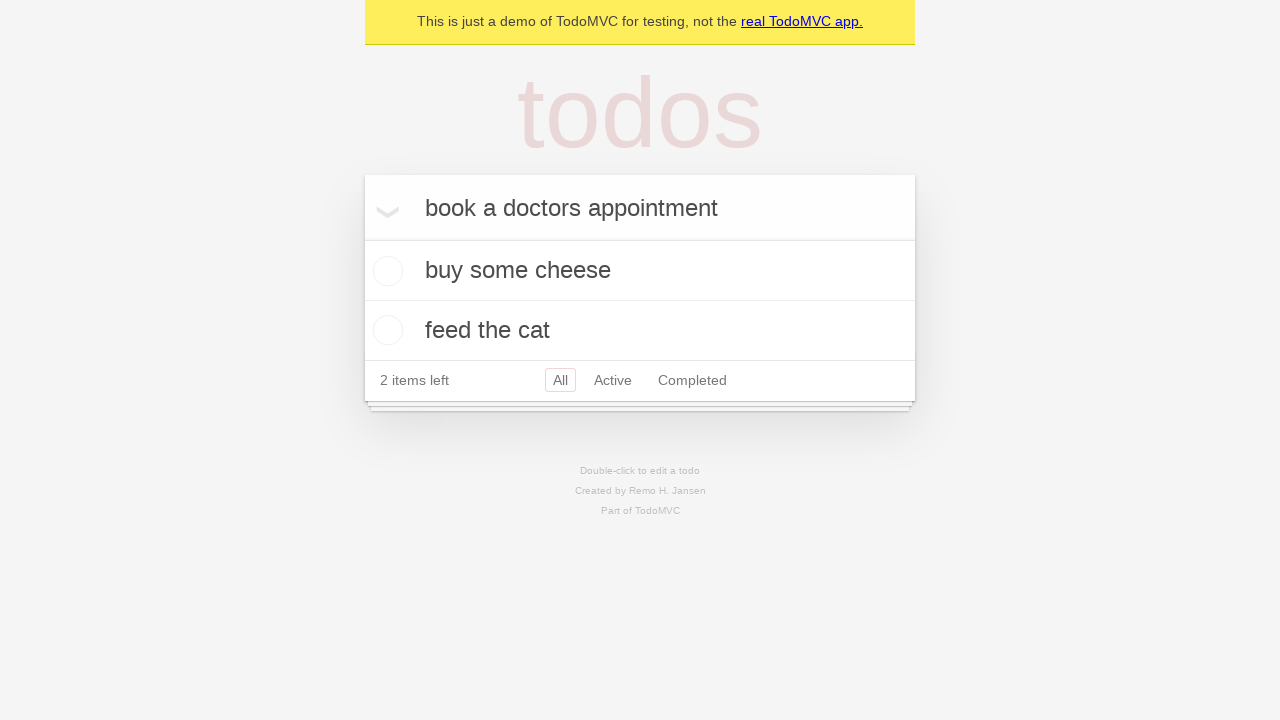

Pressed Enter to create todo item 'book a doctors appointment' on internal:attr=[placeholder="What needs to be done?"i]
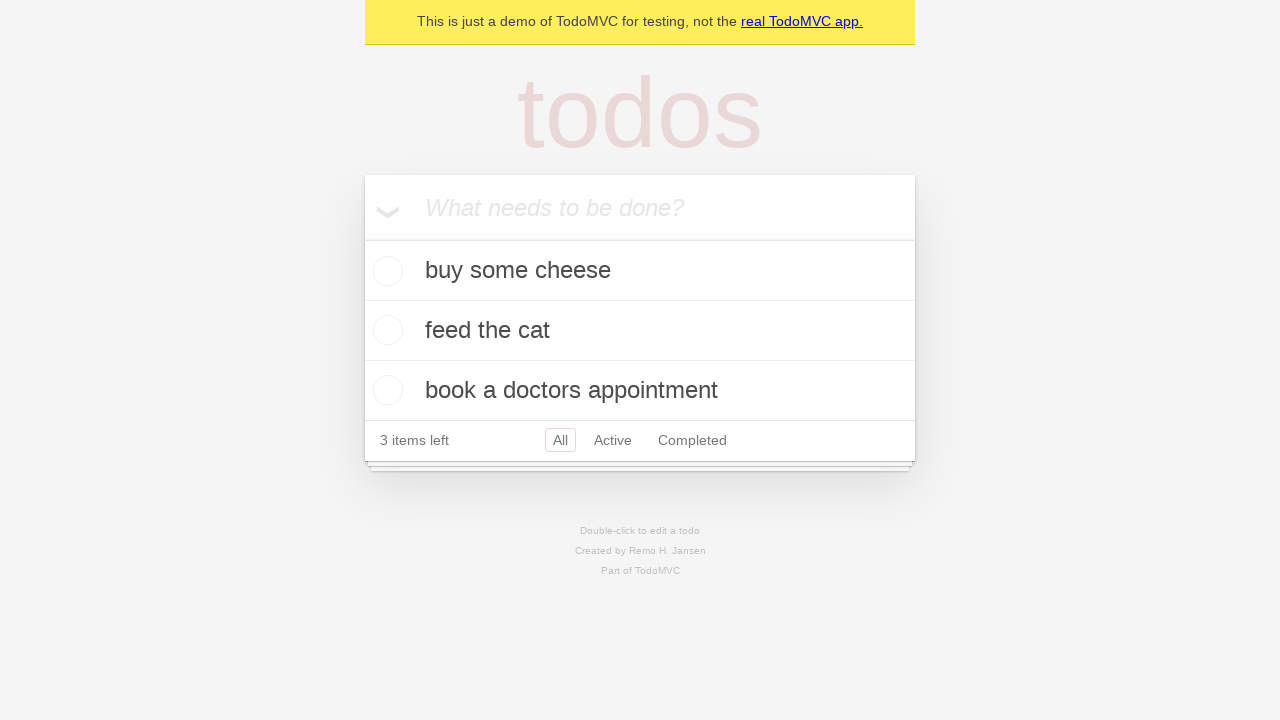

Double-clicked the second todo item to enter edit mode at (640, 331) on internal:testid=[data-testid="todo-item"s] >> nth=1
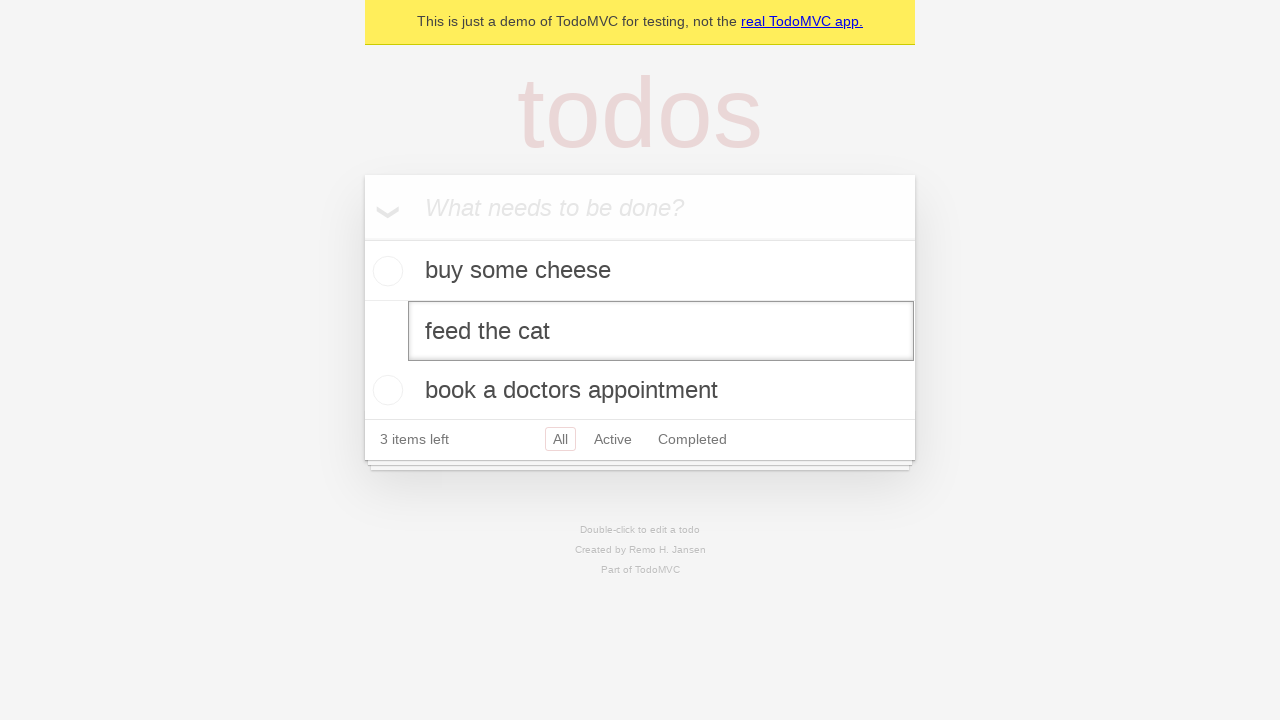

Filled edit textbox with new text 'buy some sausages' on internal:testid=[data-testid="todo-item"s] >> nth=1 >> internal:role=textbox[nam
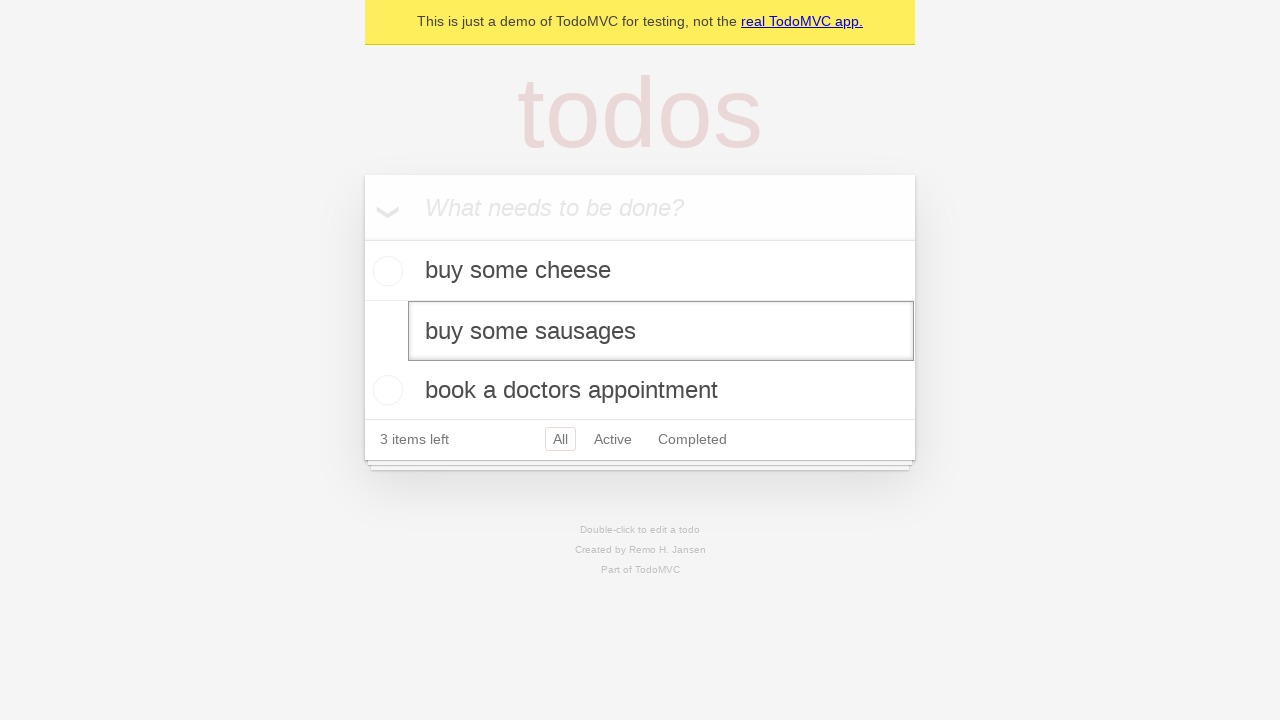

Pressed Enter to confirm the edited todo item on internal:testid=[data-testid="todo-item"s] >> nth=1 >> internal:role=textbox[nam
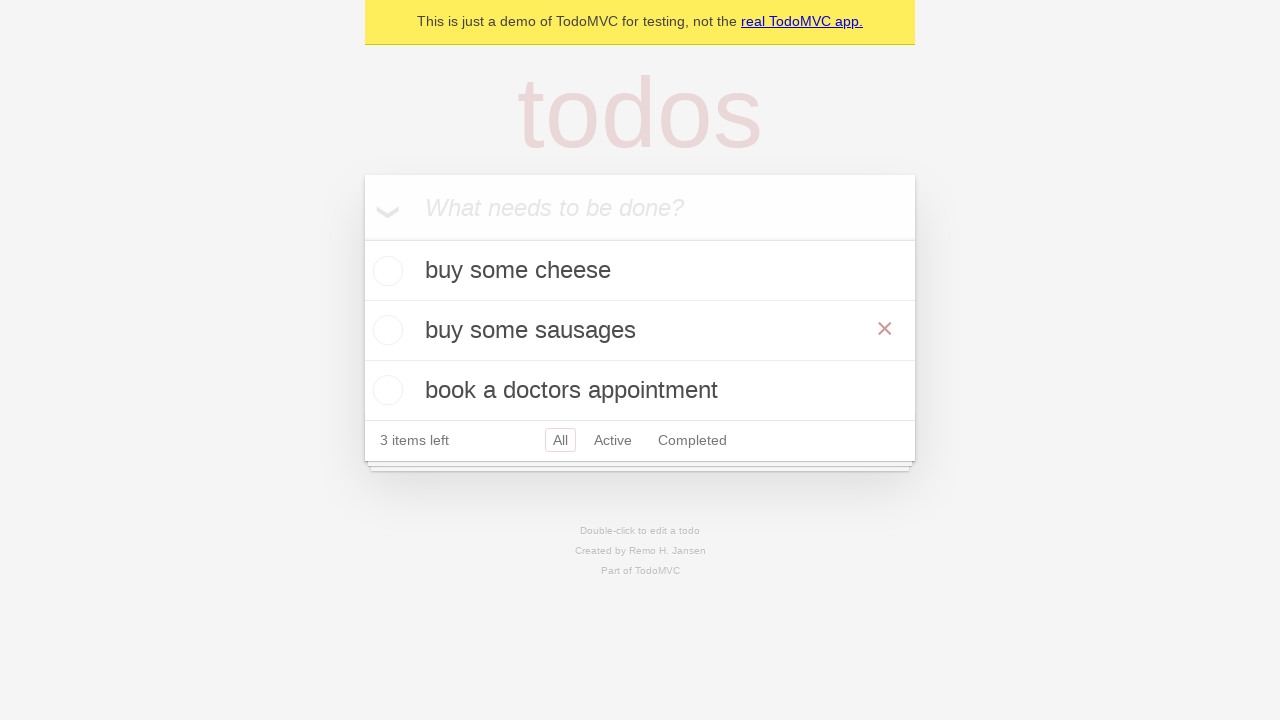

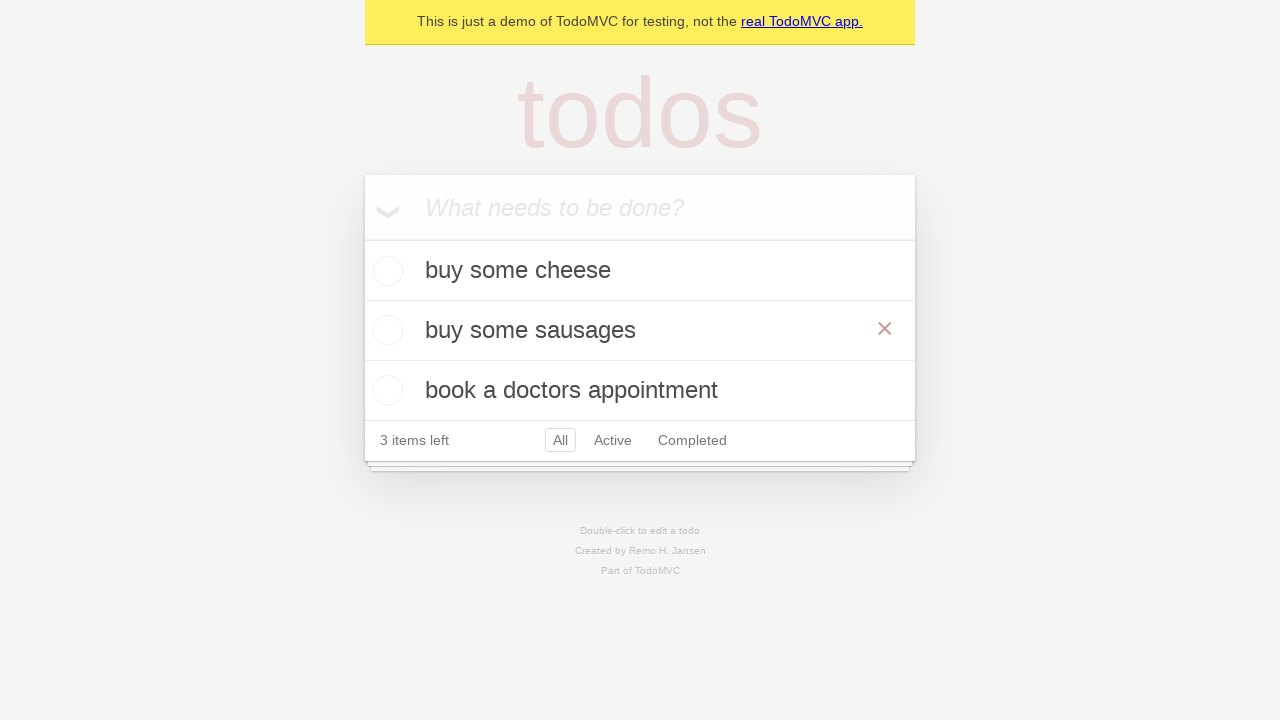